Tests JavaScript execution on W3Schools try-it editor by executing a JavaScript function and highlighting an element with a red border

Starting URL: https://w3schools.com/jsref/tryit.asp?filename=tryjsref_submit_get

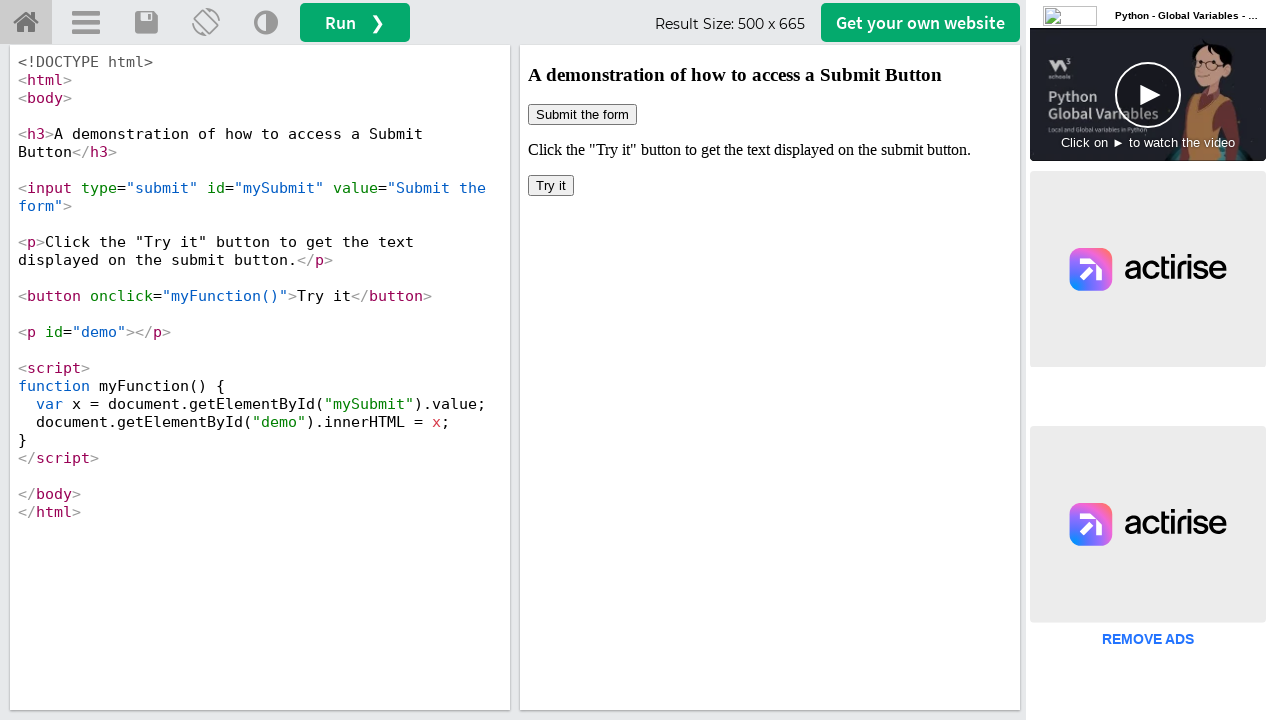

Located iframe with name 'iframeResult' containing the demo
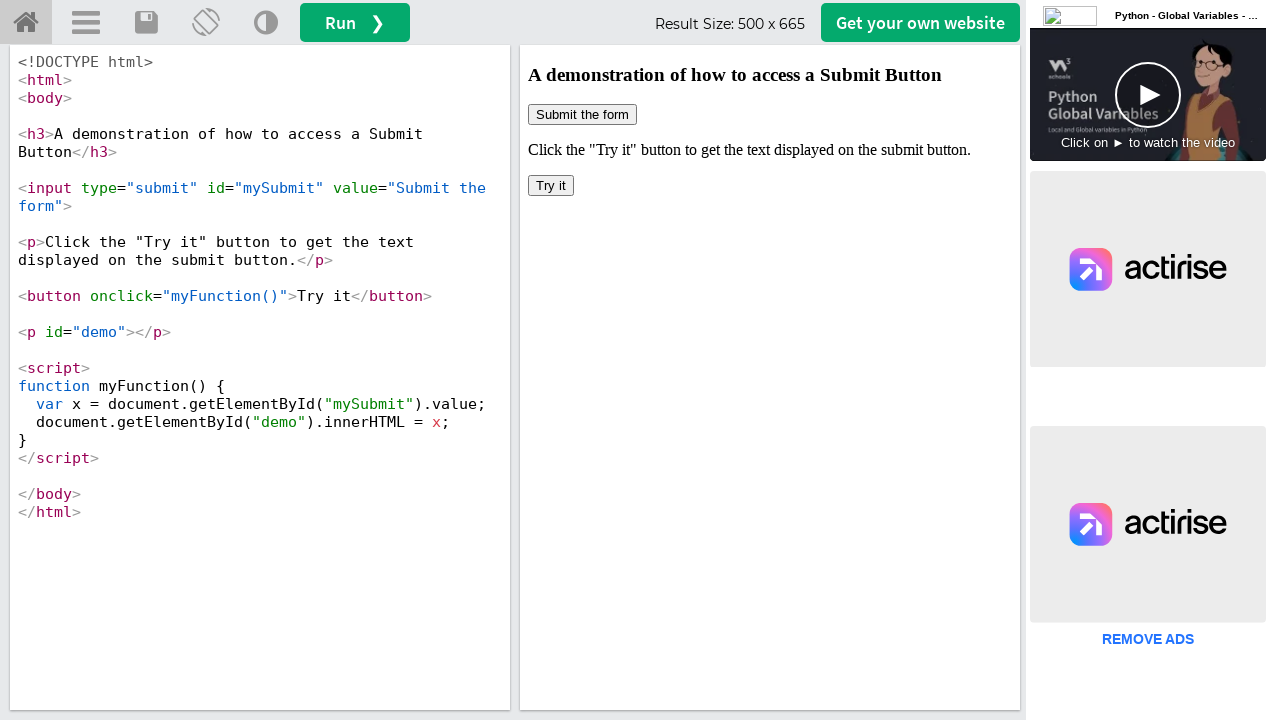

Executed myFunction() JavaScript in the iframe
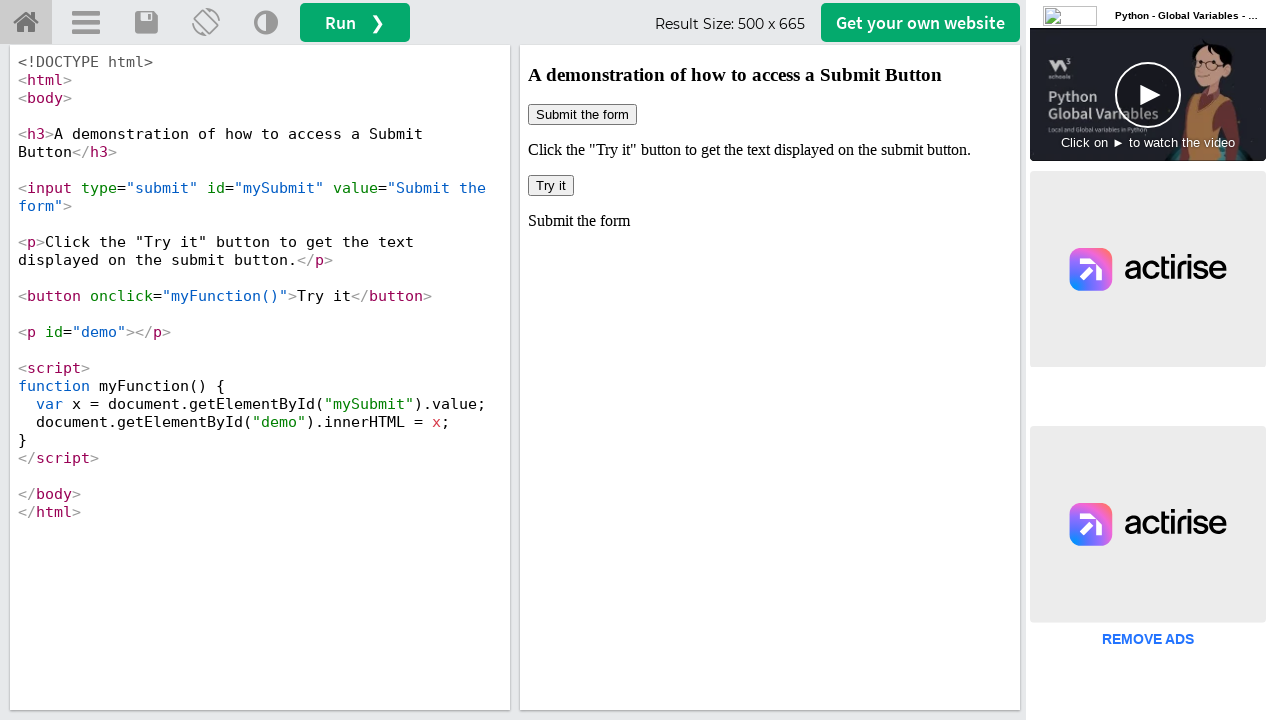

Applied red border (3px solid red) to the submit button element
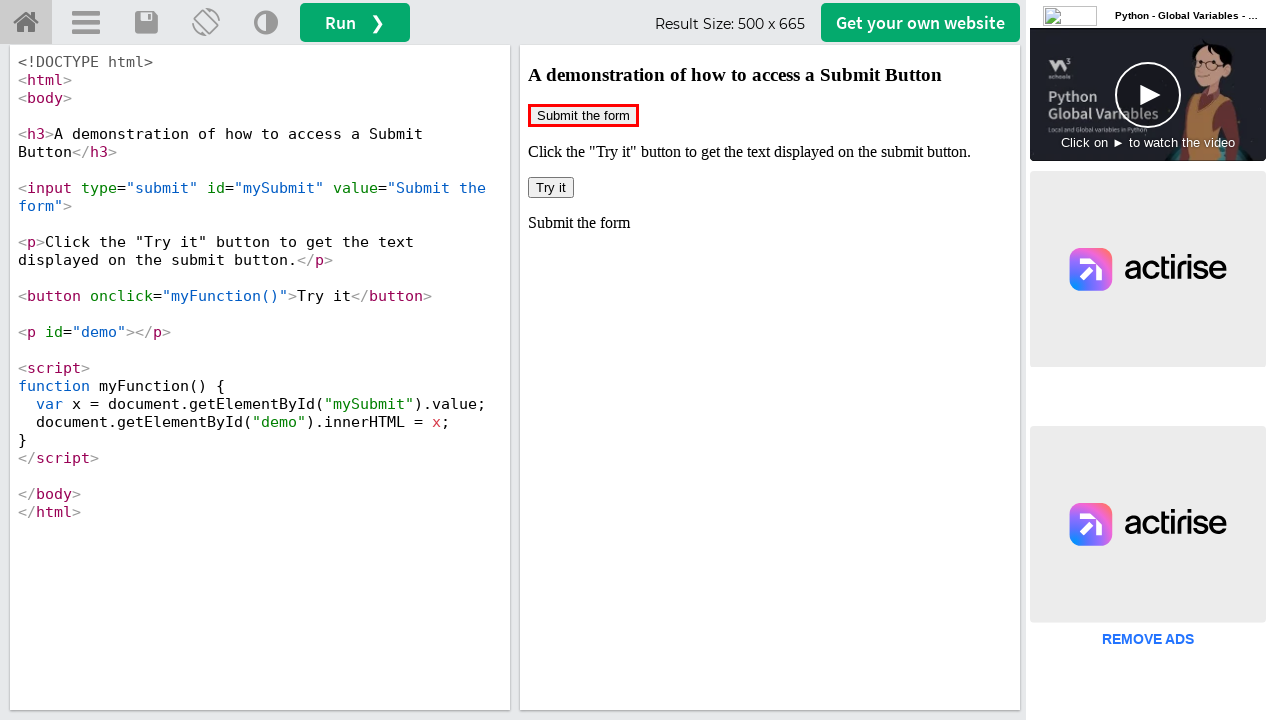

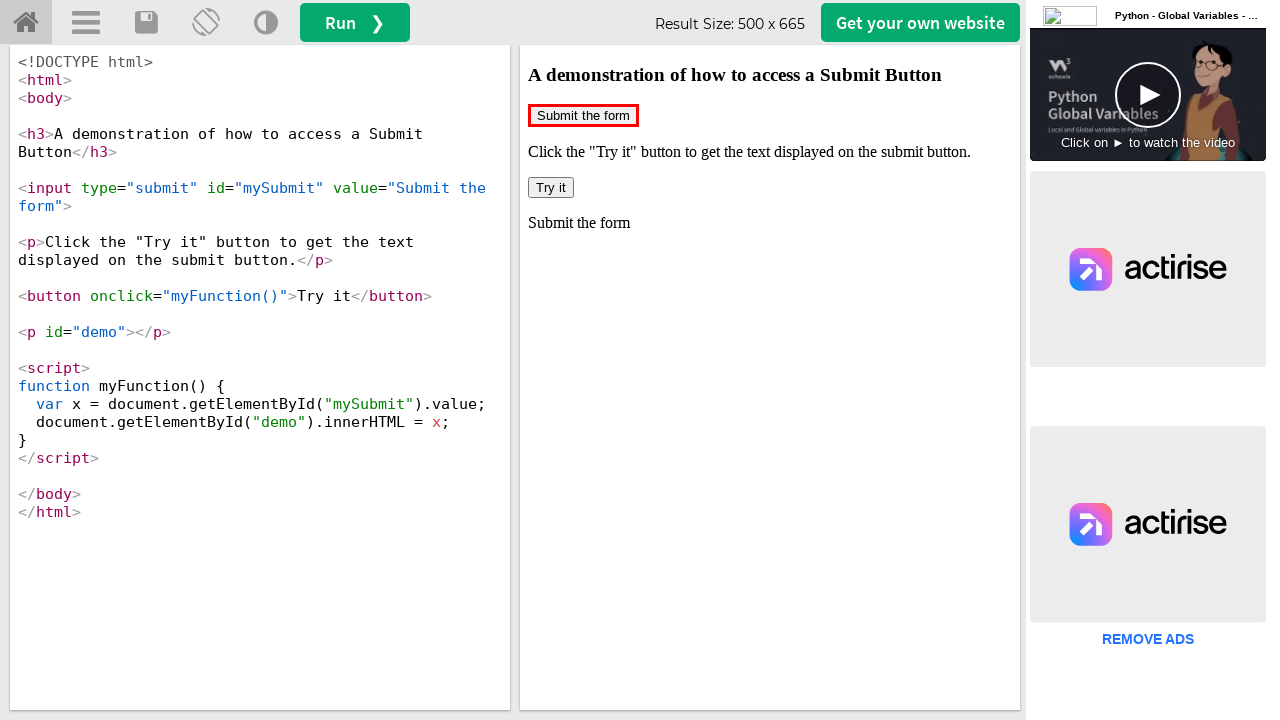